Navigates to Easy Calculation website and clicks on a navigation link in the menu to access a specific calculator or tool section.

Starting URL: https://www.easycalculation.com/index.php

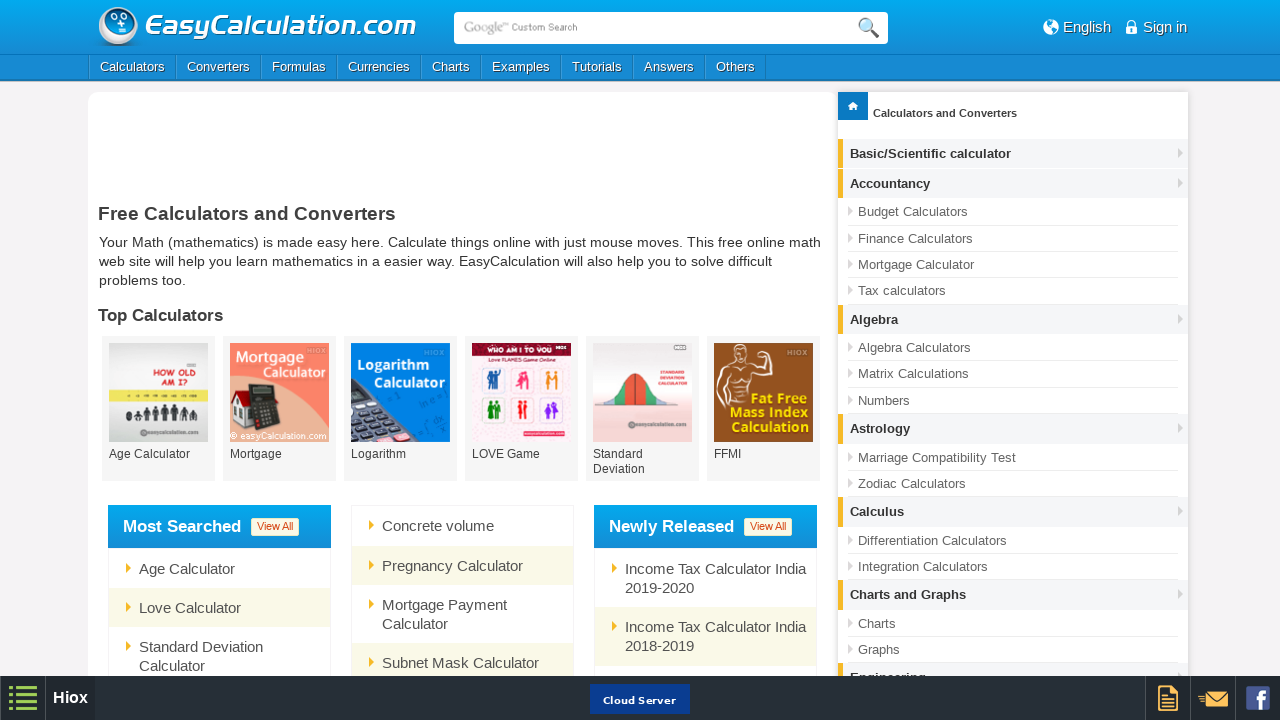

Page loaded with domcontentloaded state
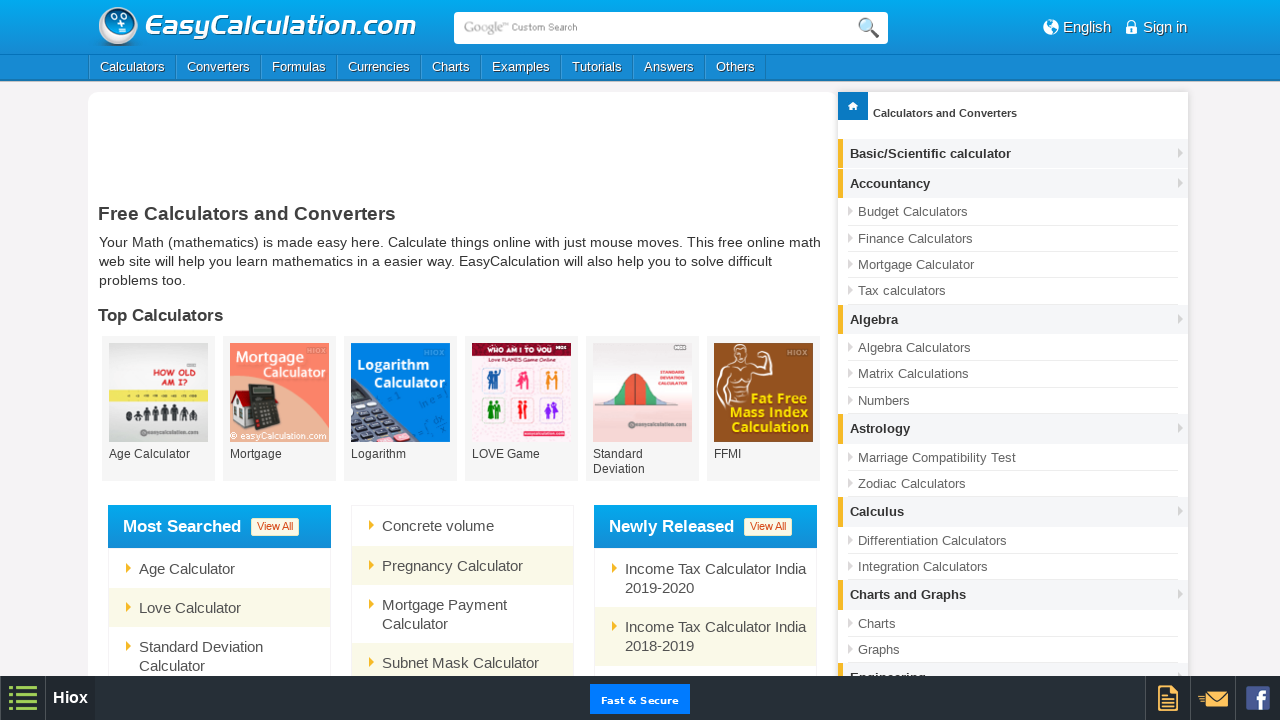

Clicked on the first navigation menu link at (219, 568) on xpath=//*[@id='alarmContentDisplay']/div[1]/div[6]/div[2]/div[1]/ul[1]/li[1]/a
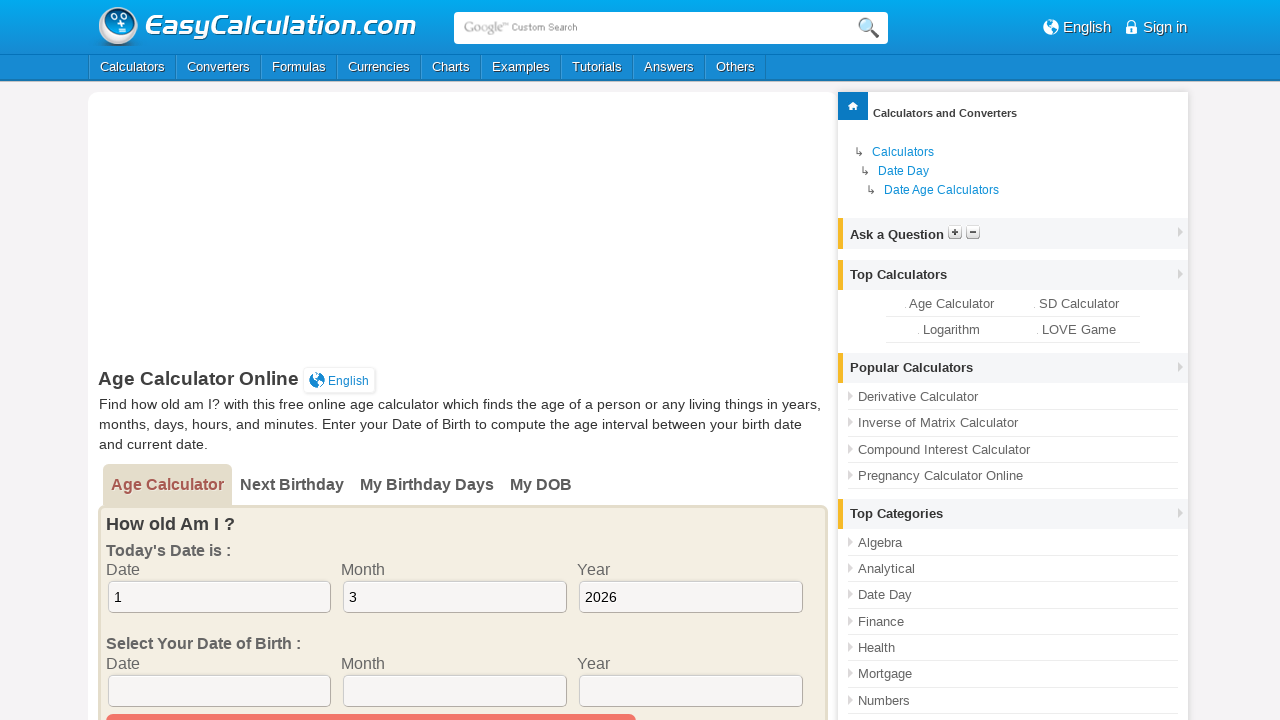

New page loaded with domcontentloaded state
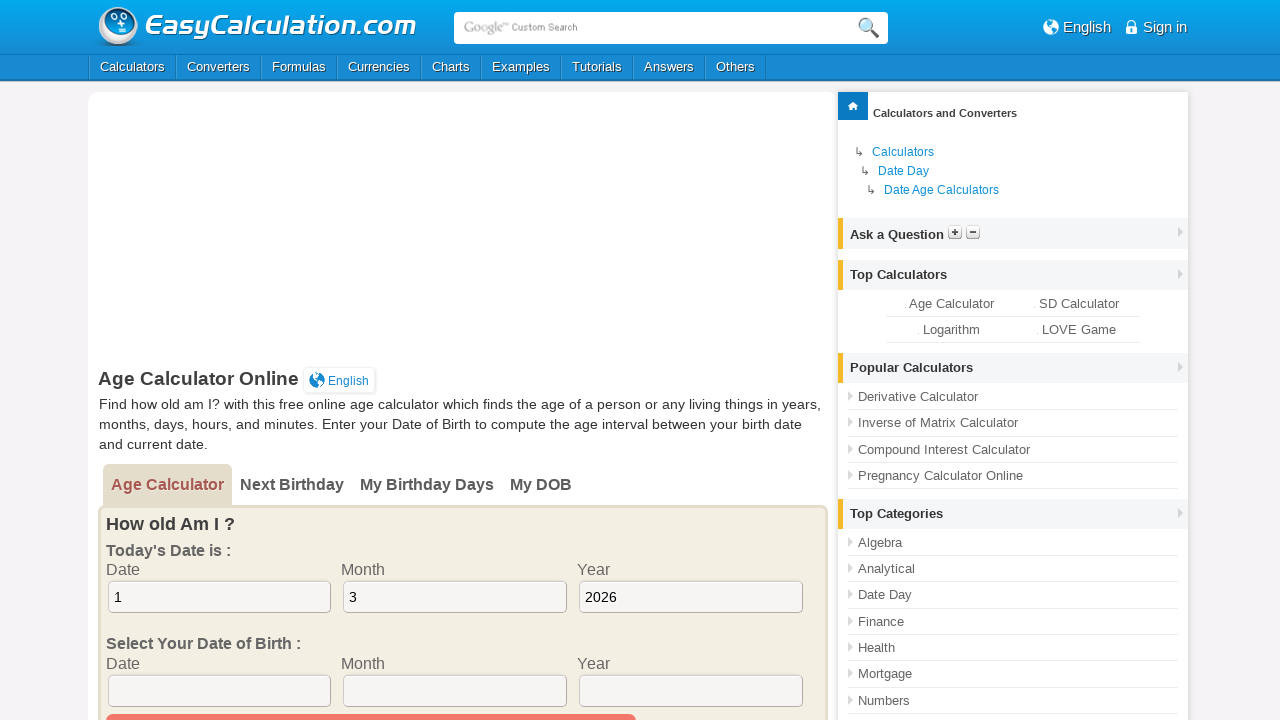

Verified that links are present on the page
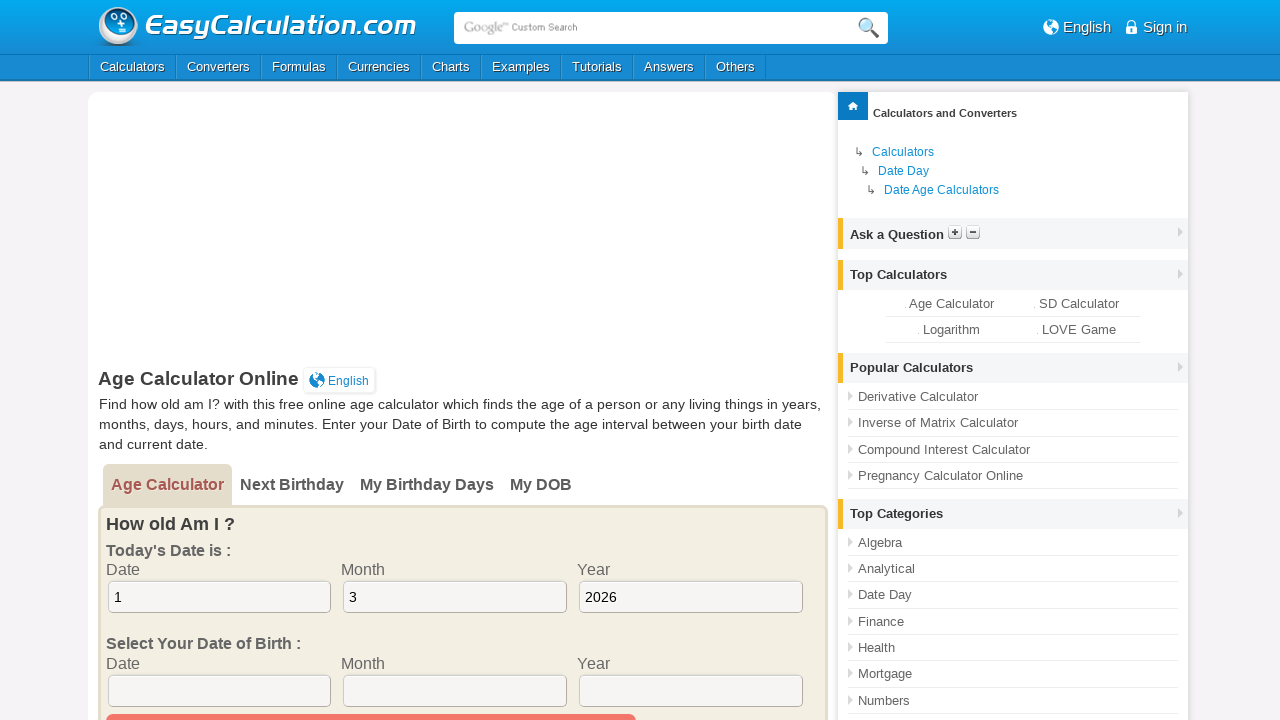

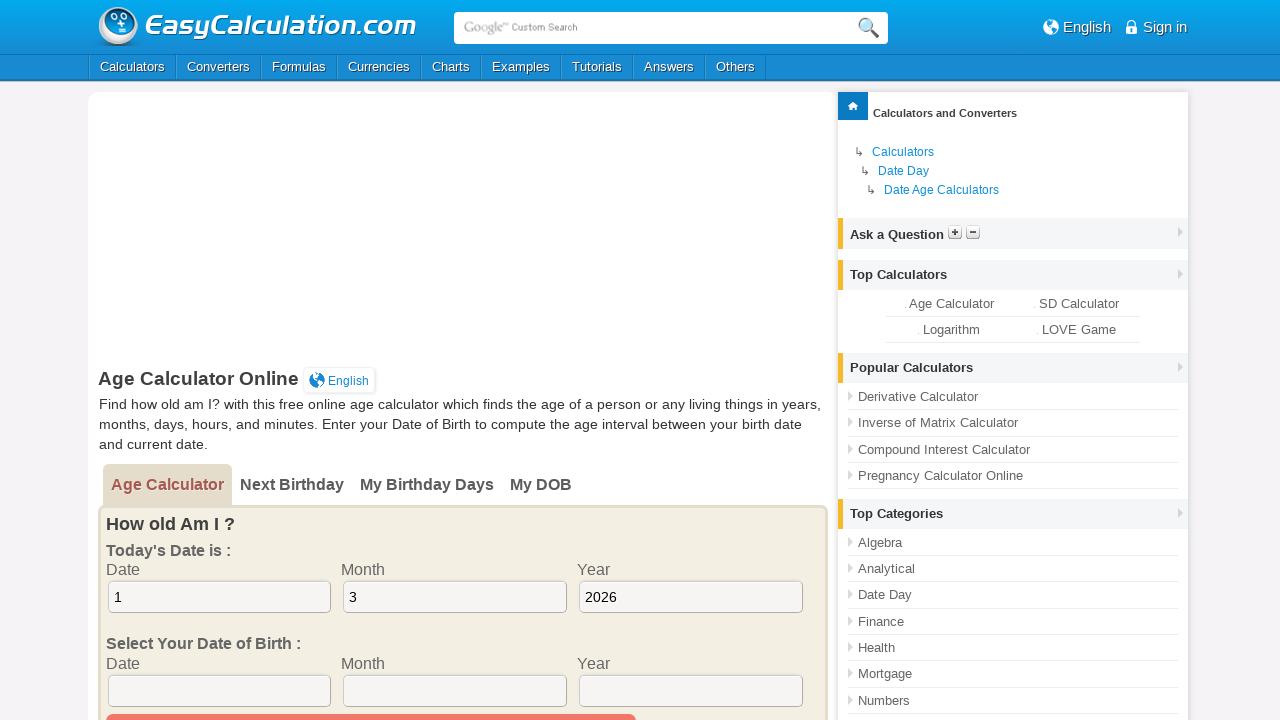